Tests iframe handling by switching into an iframe, clearing a text box inside it, then switching back to the main content to read text from an element outside the iframe.

Starting URL: https://loopcamp.vercel.app/iframe.html

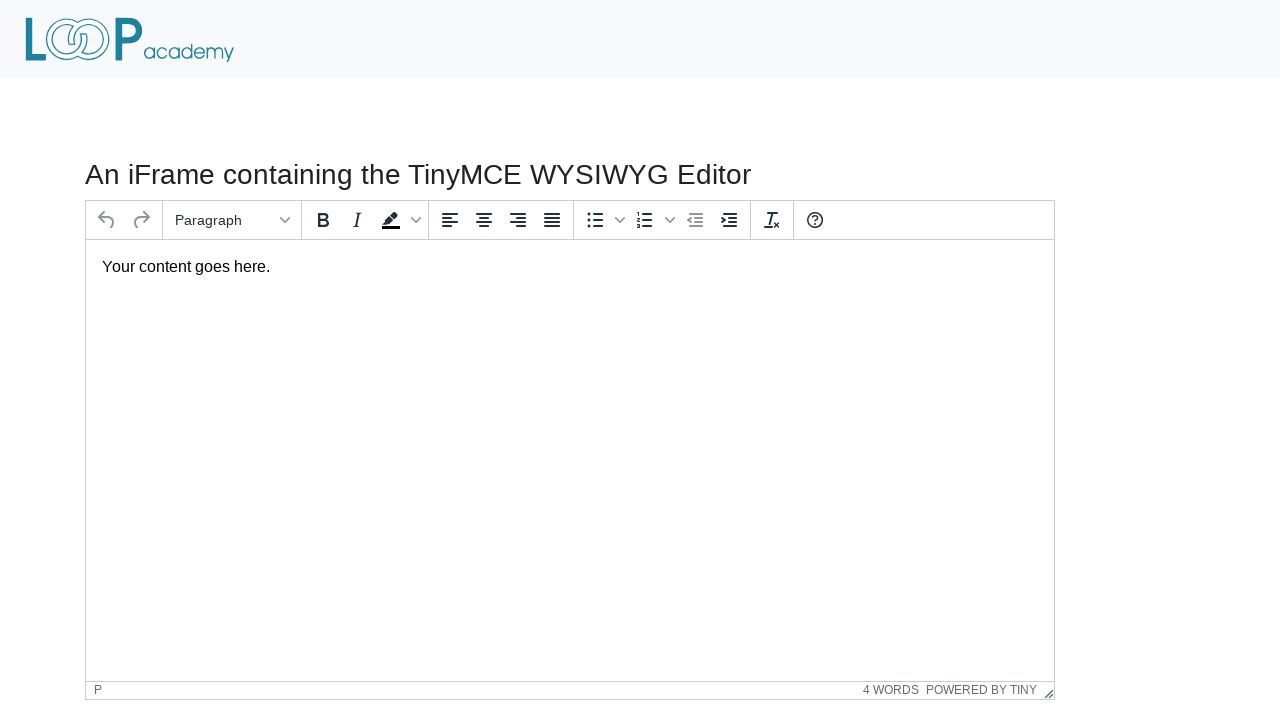

Located the first iframe on the page
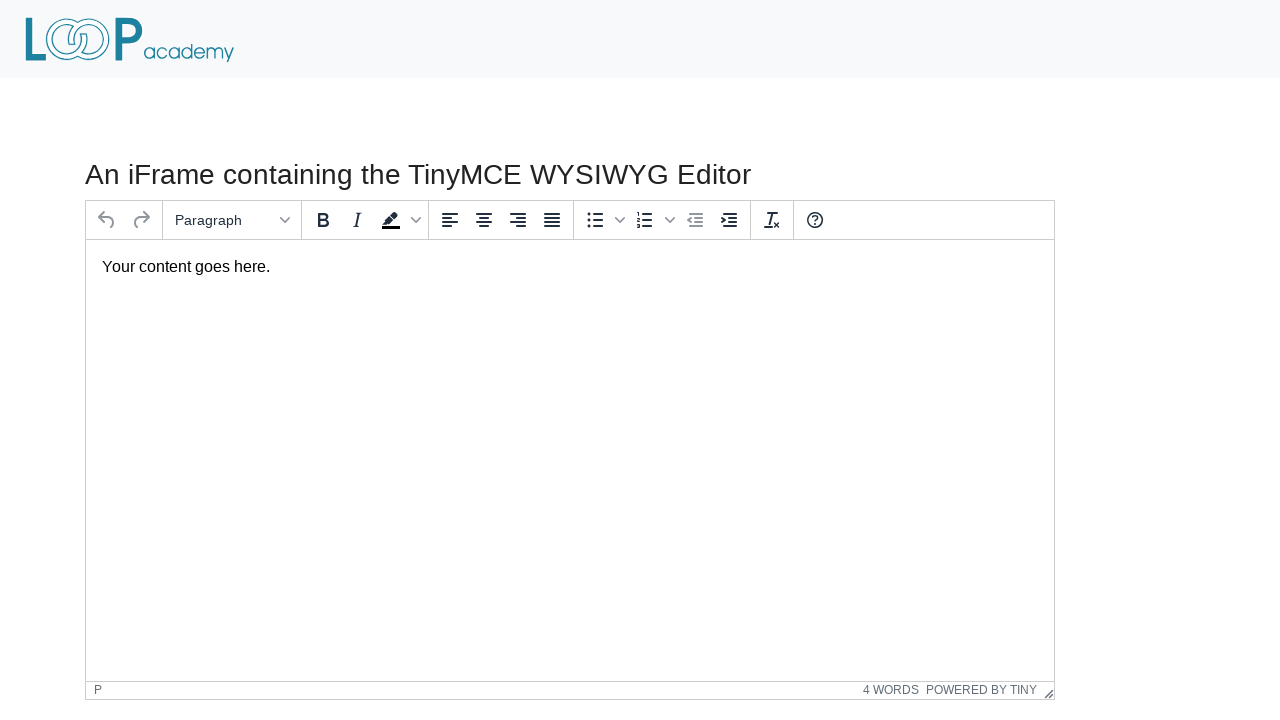

Cleared the text box inside the iframe on iframe >> nth=0 >> internal:control=enter-frame >> body#tinymce
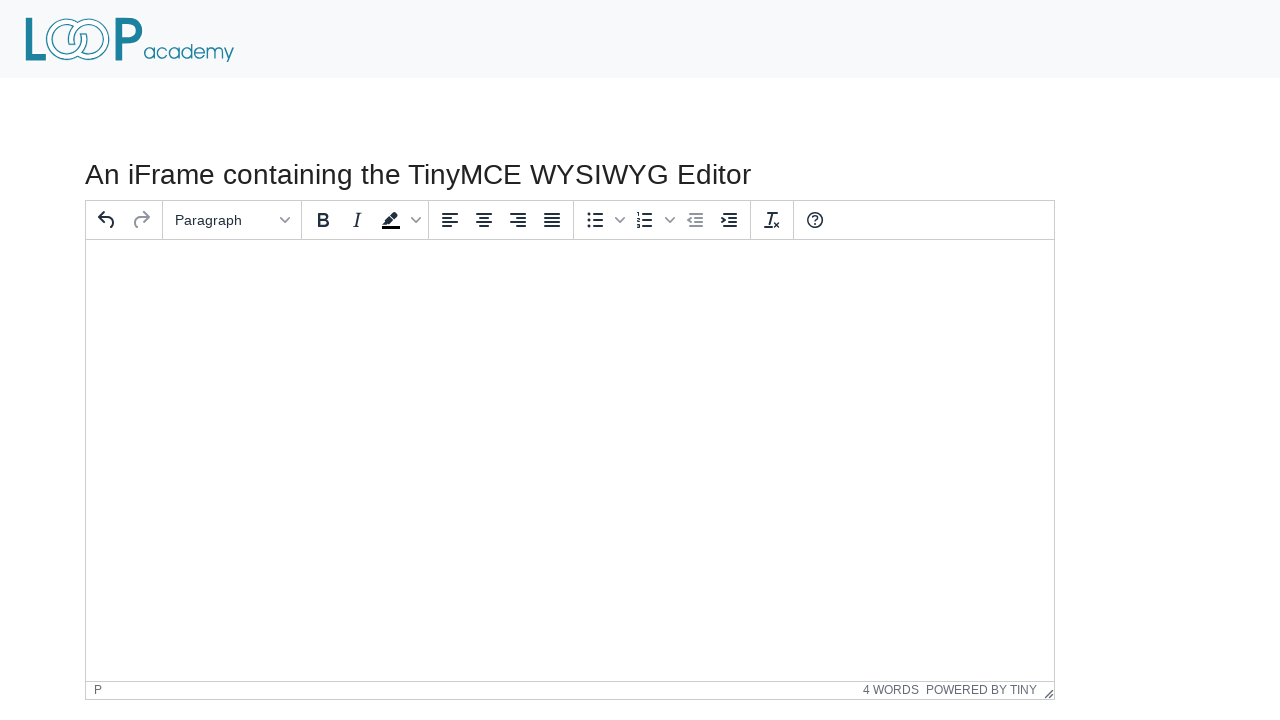

Located the 'Powered by' text element in main content
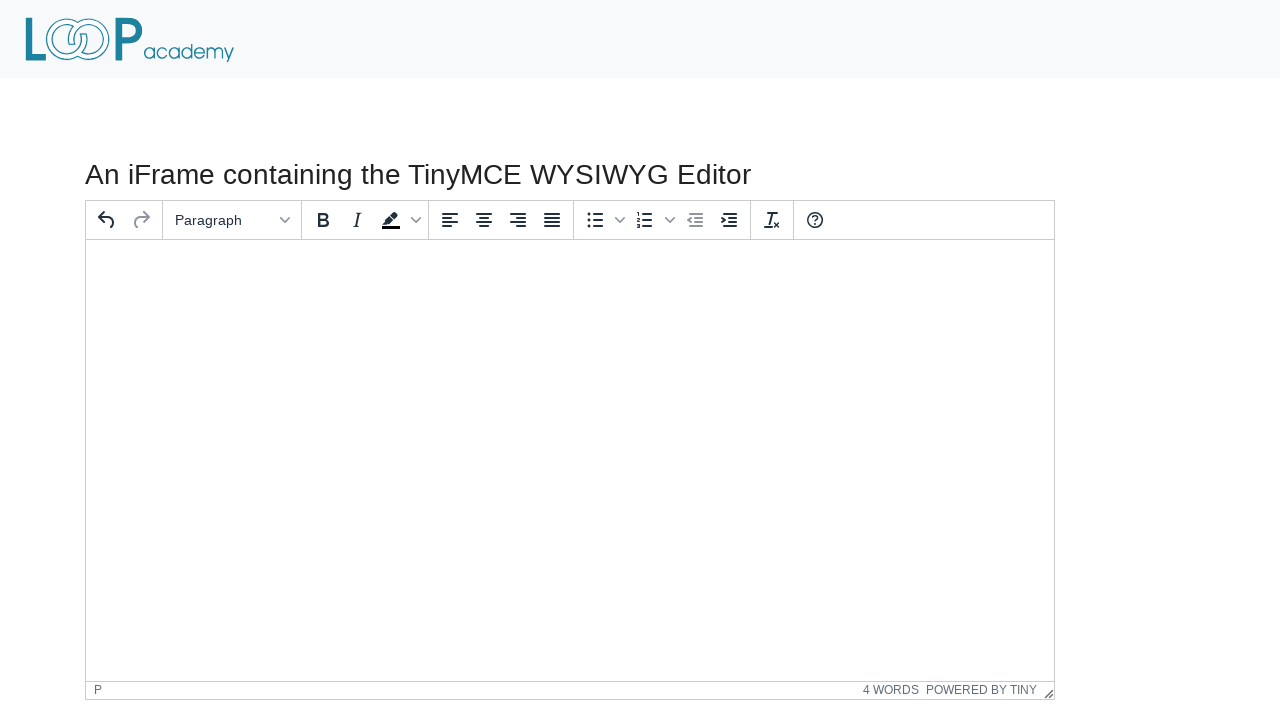

Verified the 'Powered by' text element is visible and ready
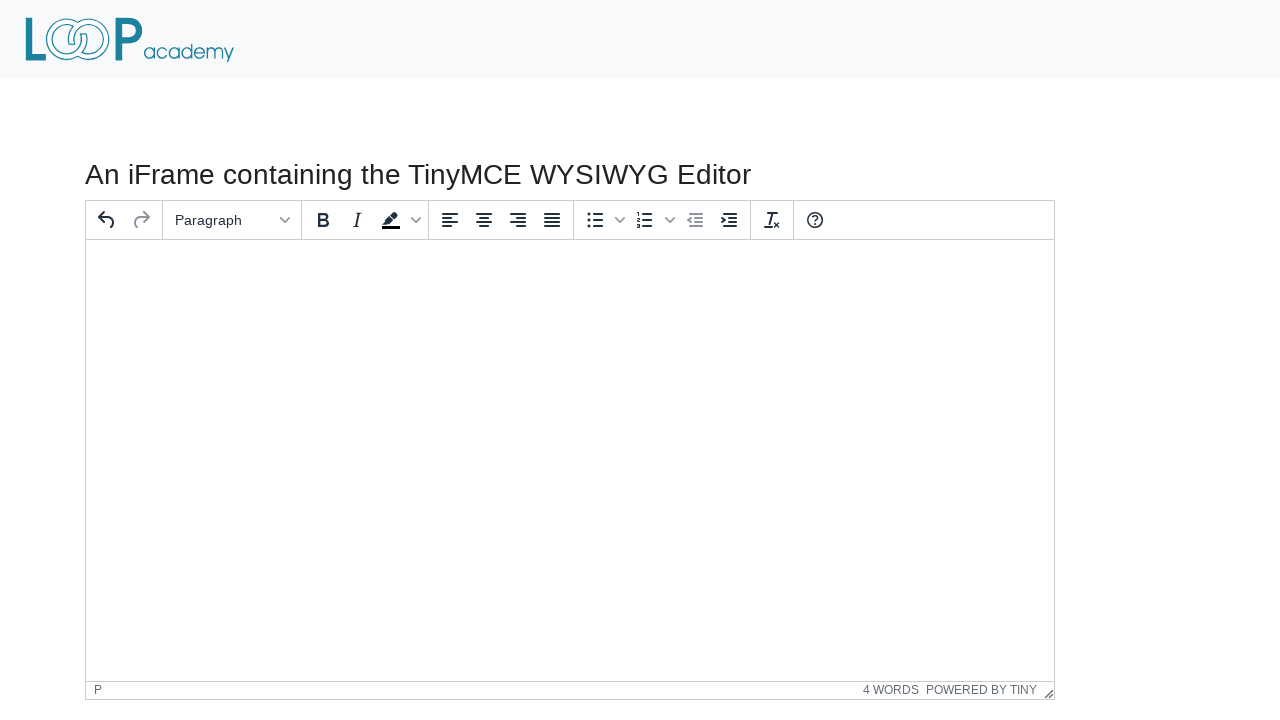

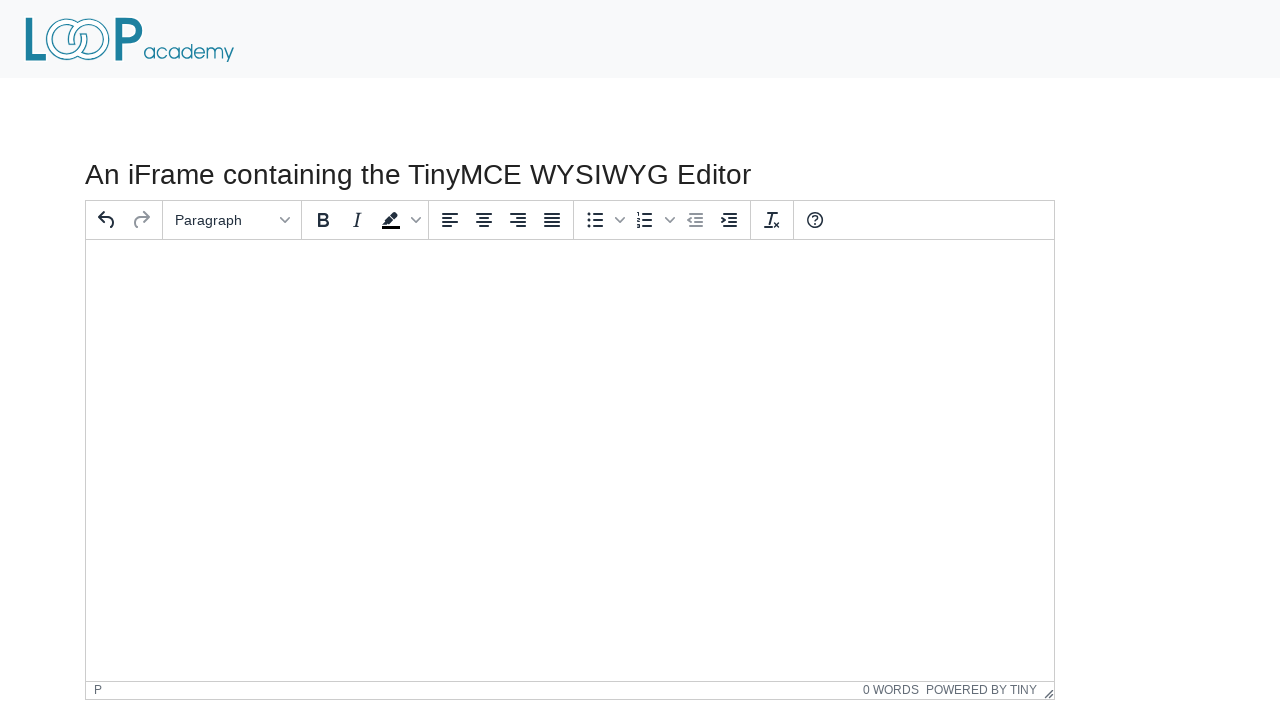